Tests form submission on a practice website by filling out various fields including name, email, client information, project details, and addresses, then clicking a link and submitting the form.

Starting URL: https://www.syntaxprojects.com/locator-homework.php

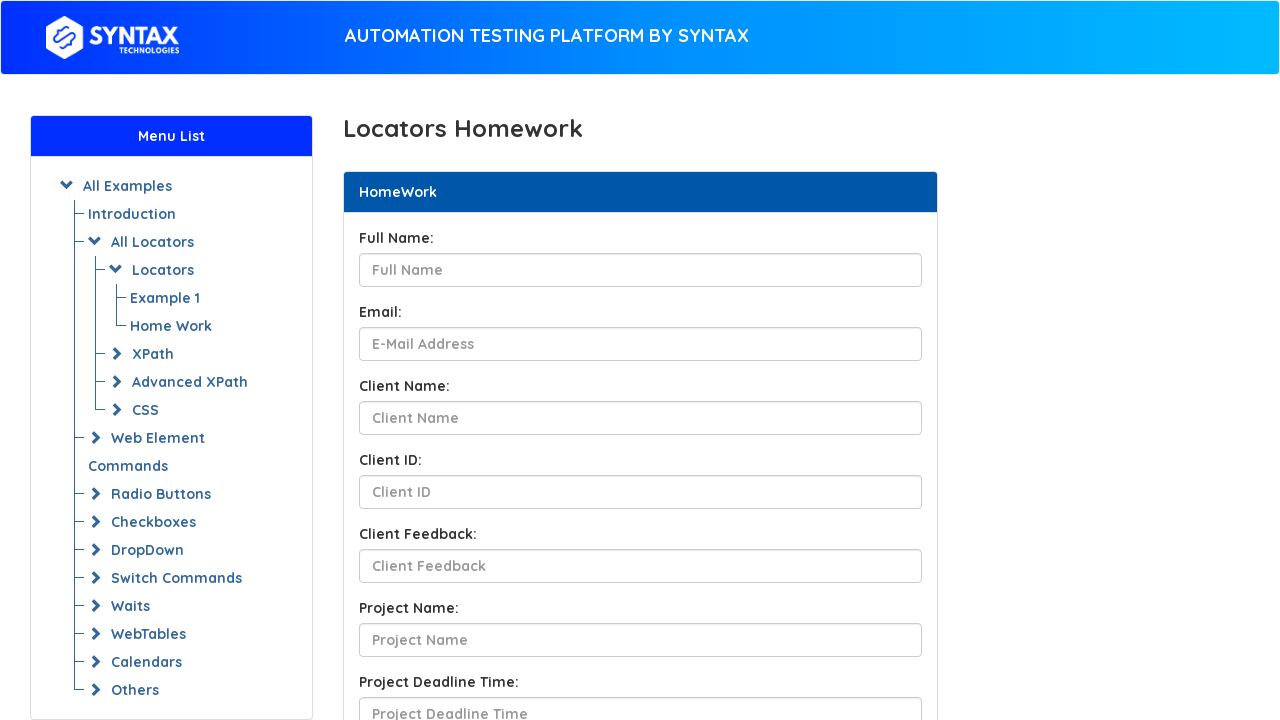

Filled full name field with 'John Smith' on #fullName
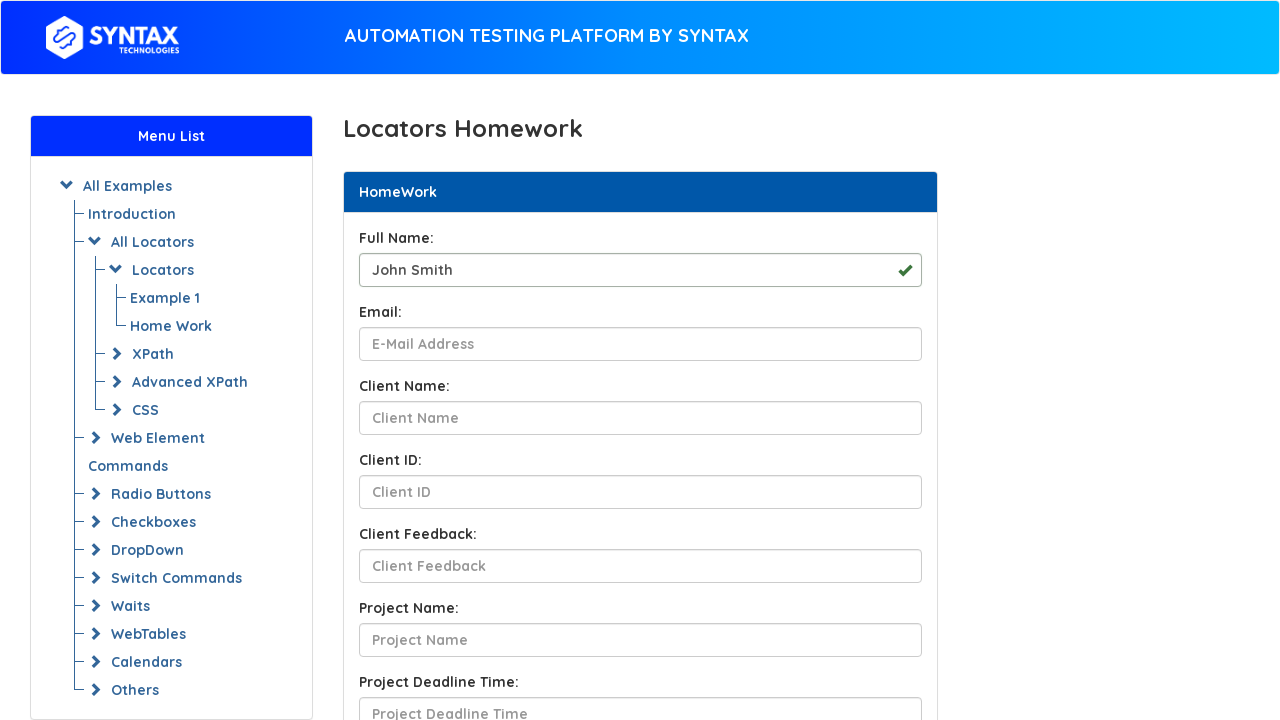

Filled email field with 'john@syntax.com' on input[name='yourEmail']
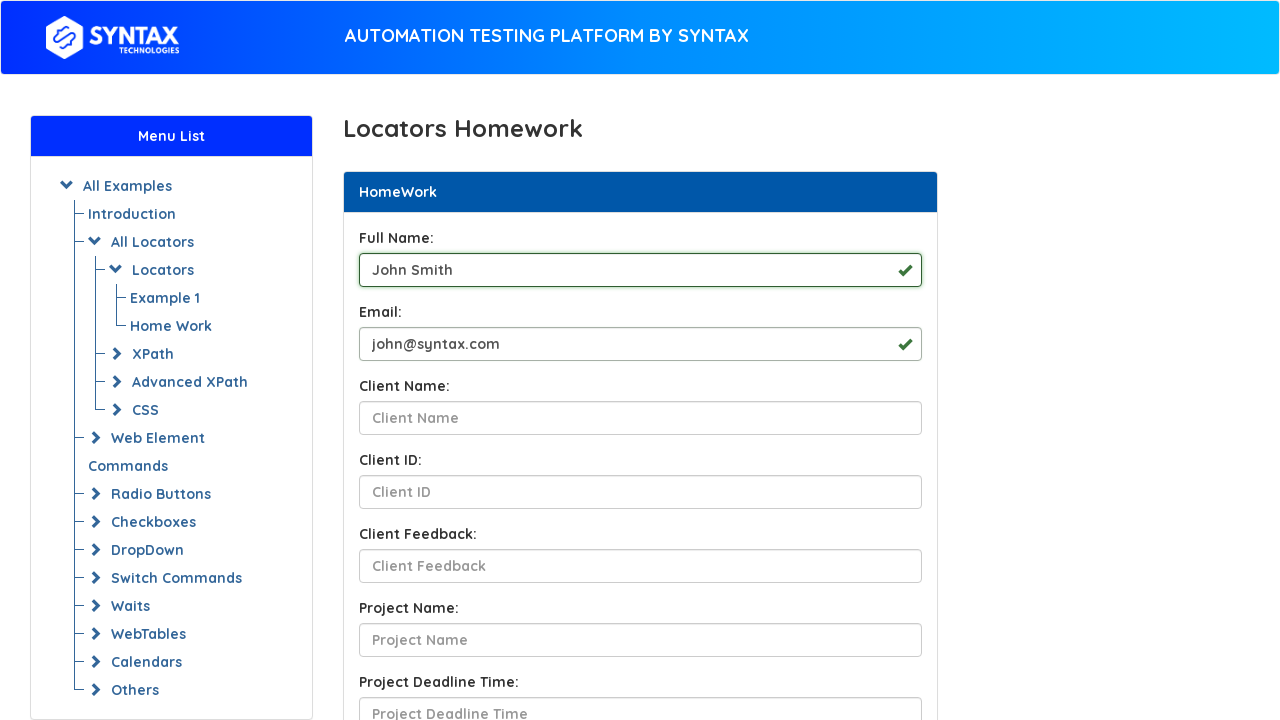

Filled client name field with 'John Smith' on #clientNameId
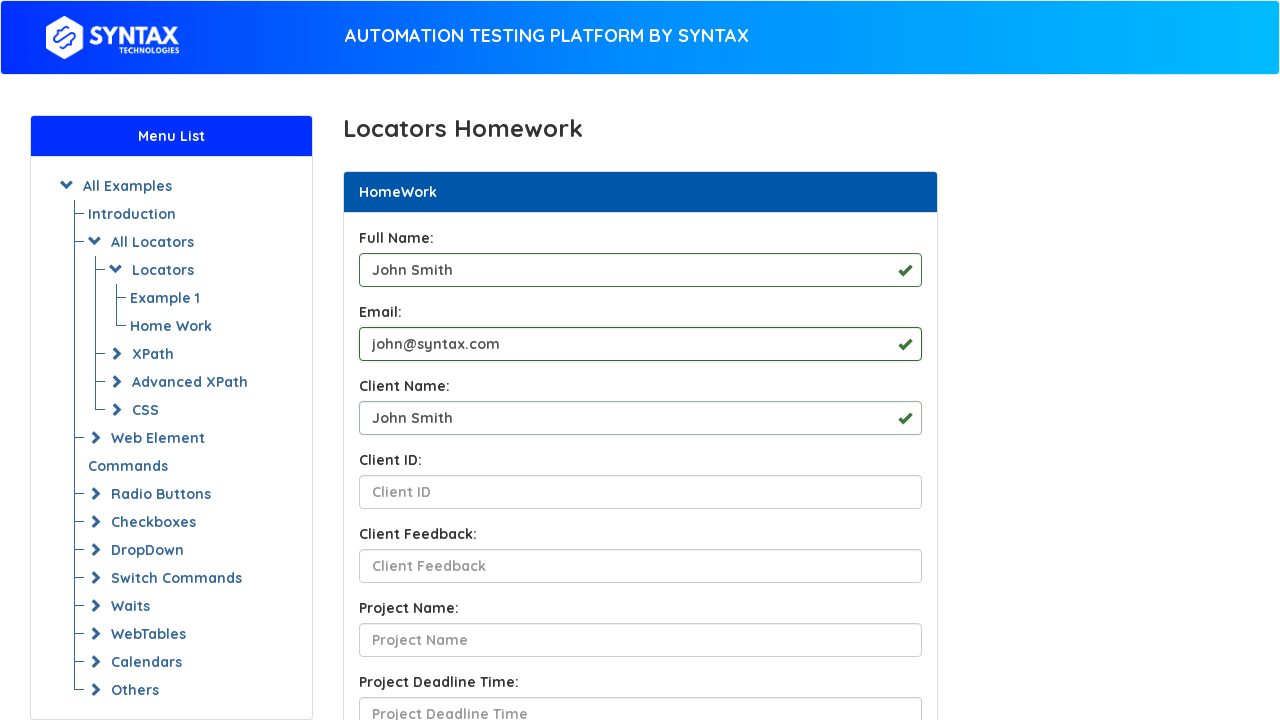

Filled client ID field with '2128506' on #ClientId
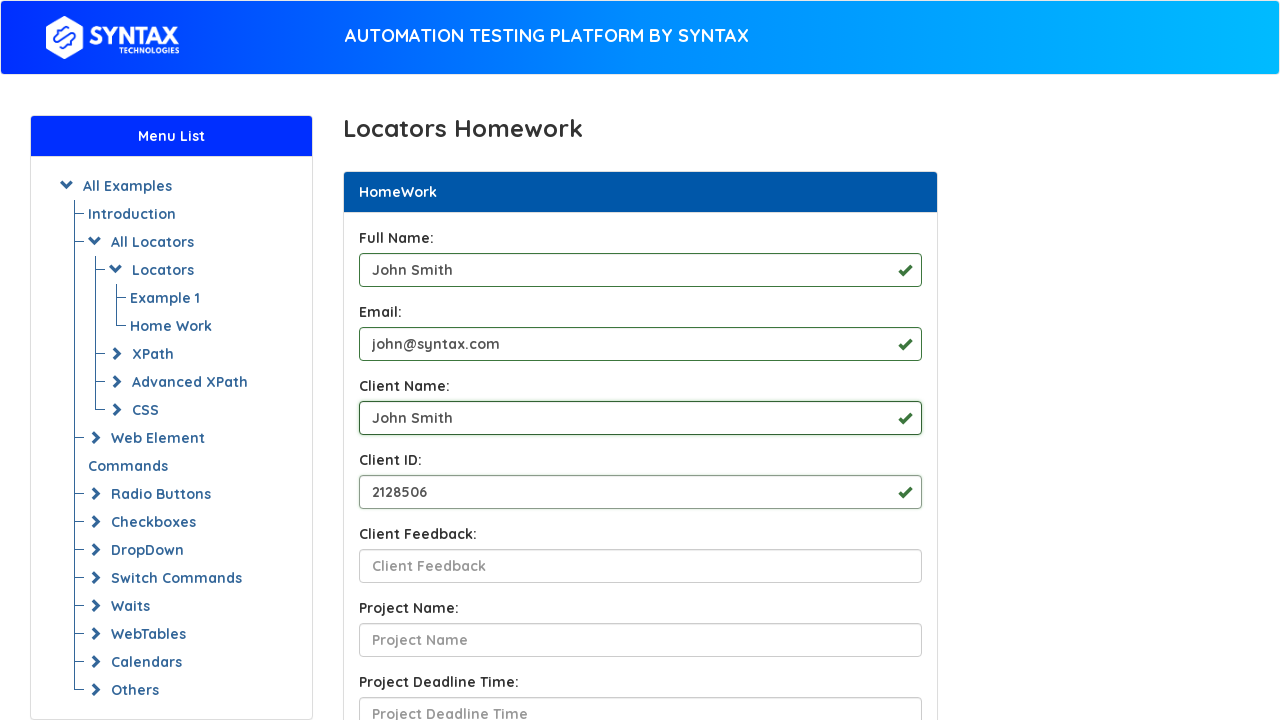

Filled client feedback field with 'Everything was good and nothing hurts' on #ClientfeedbackId
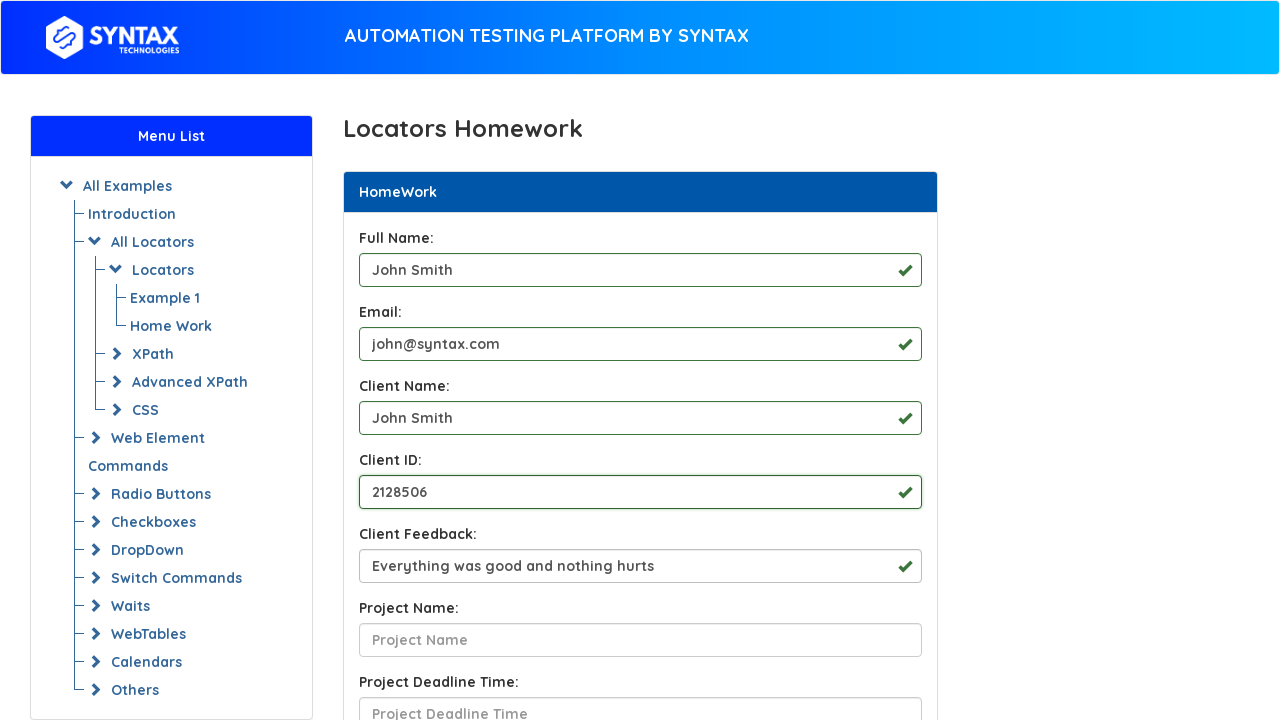

Filled project name field with 'Test case' on #ProjectNameId
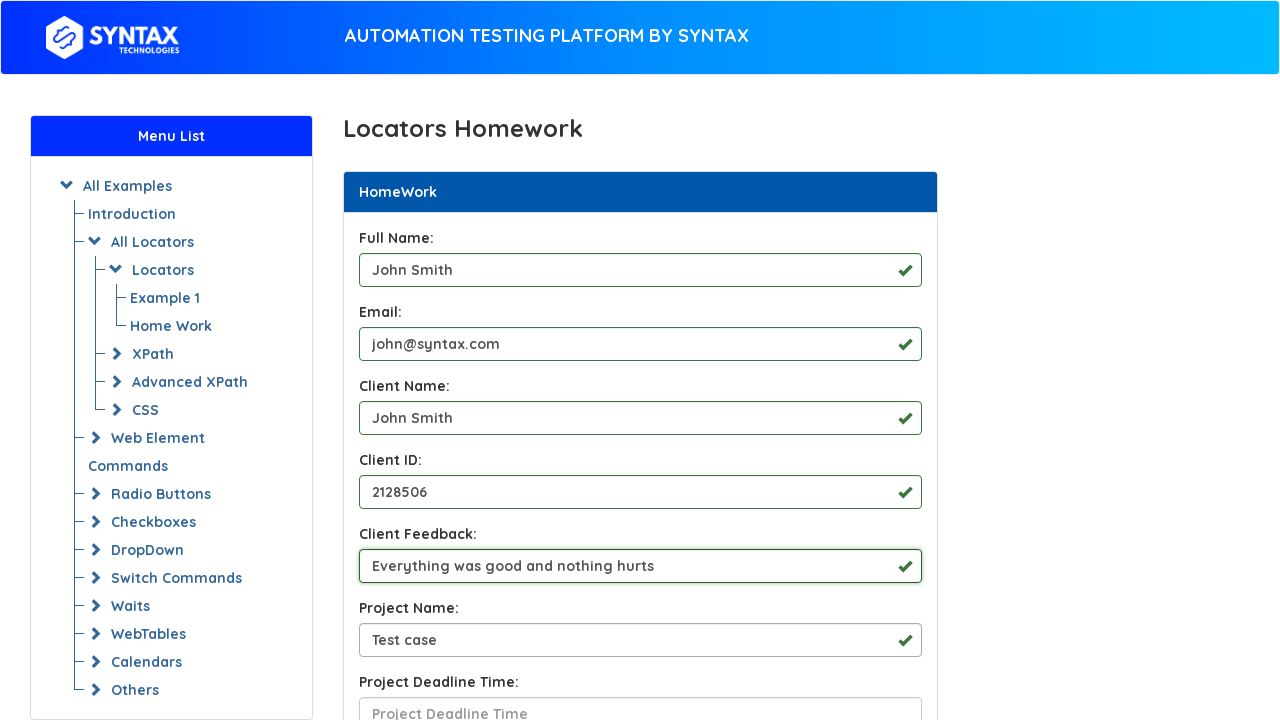

Filled project deadline field with 'September 21, 2024' on #ProjectTimeId
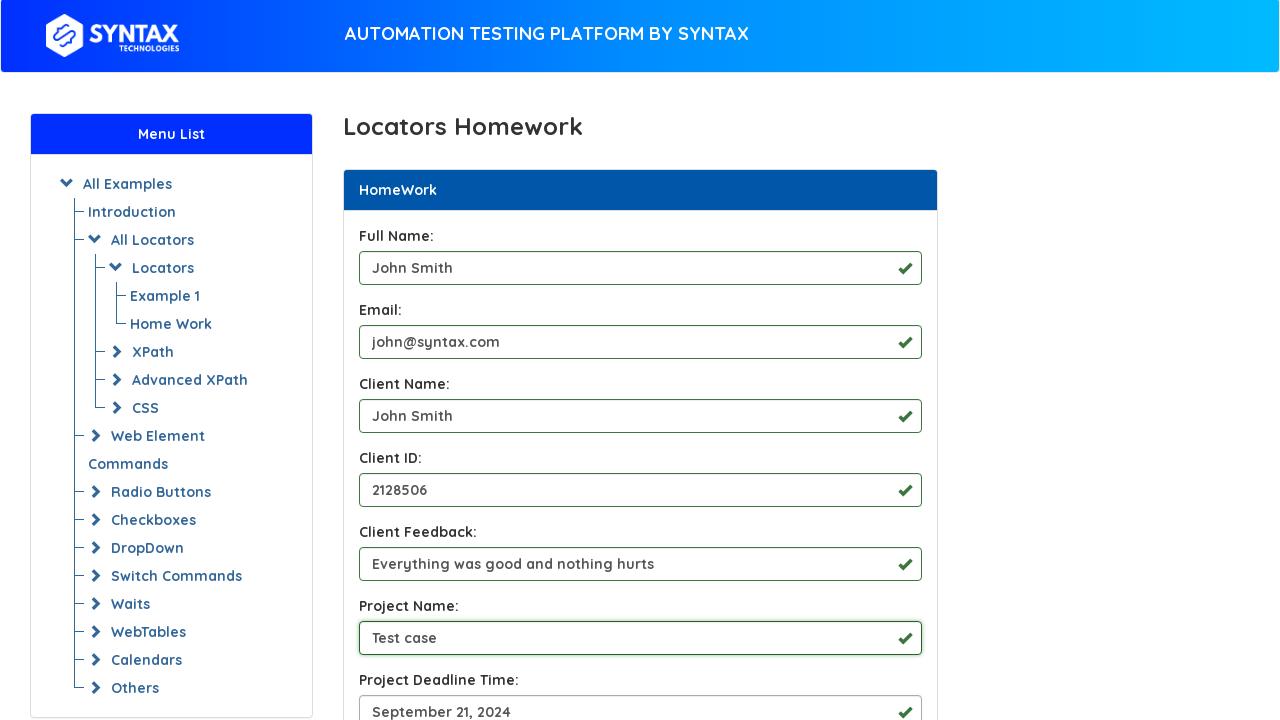

Filled current address field with '12345, West Avenue 45, Key West, FL' on #CurrentAddressId
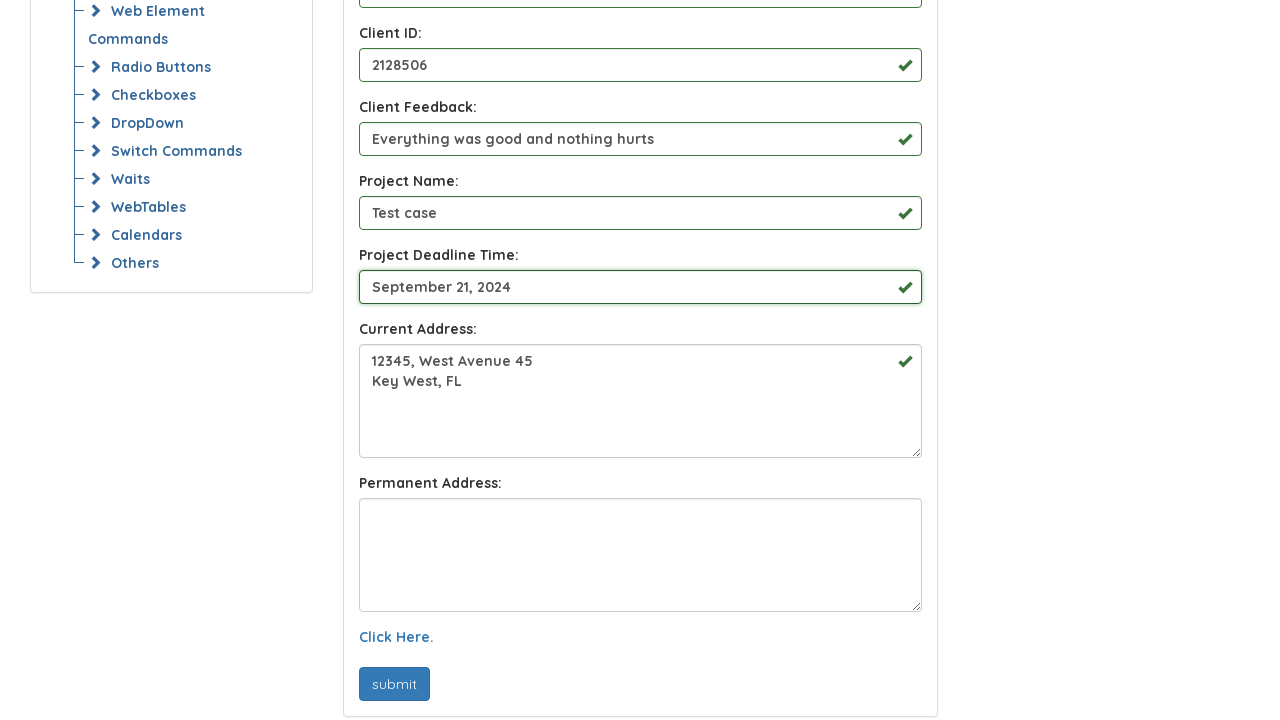

Filled permanent address field with '54321, East Street 54, Seattle, WA' on #PermanentAddressId
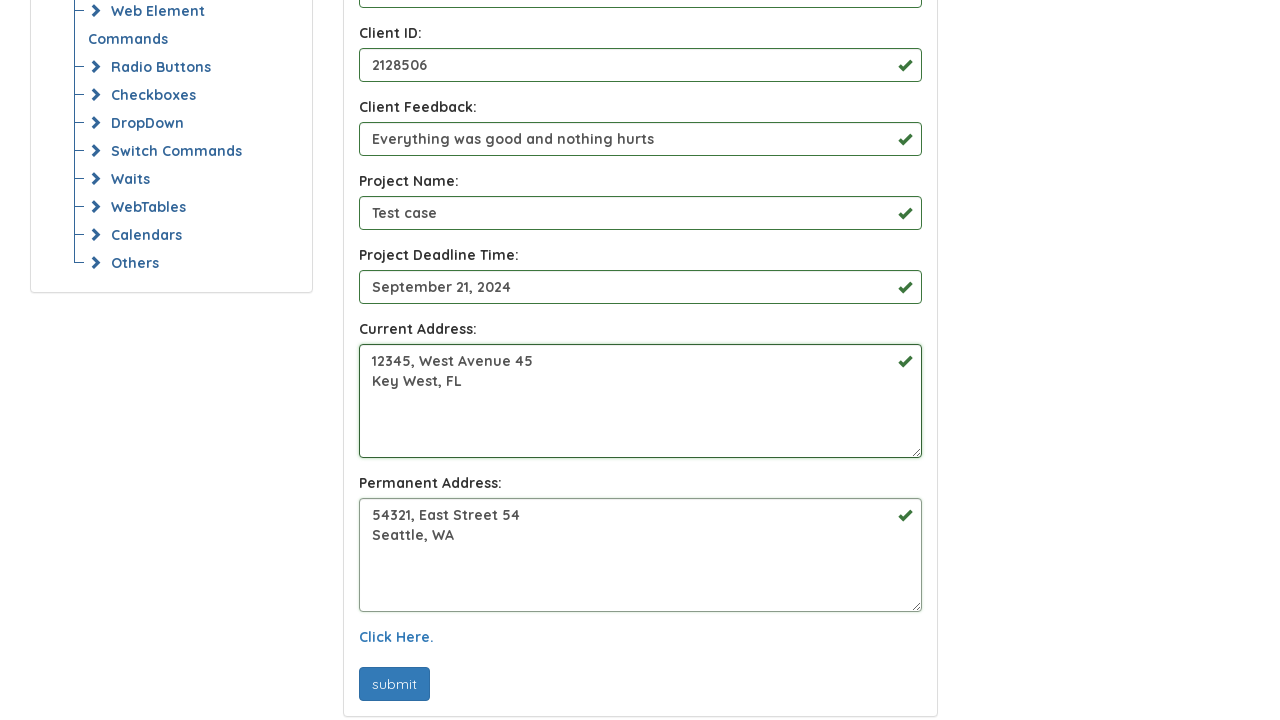

Clicked 'Click Here' link at (396, 637) on a:has-text('Click Here')
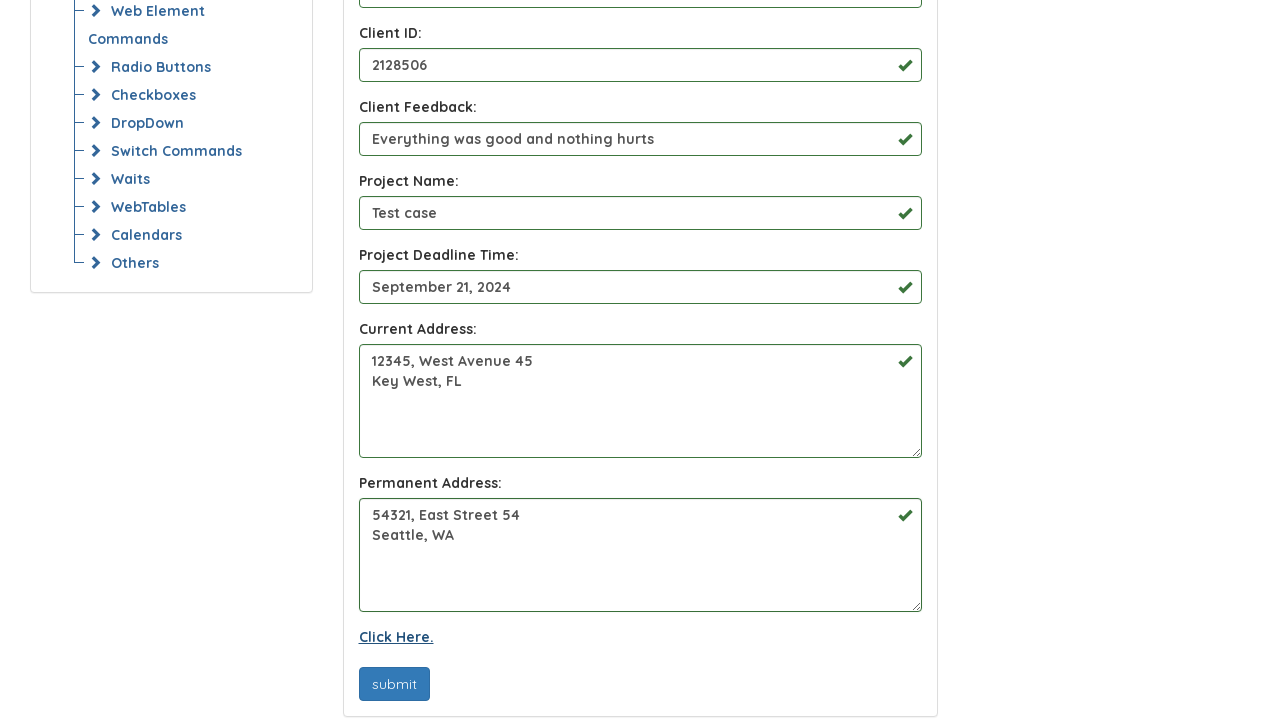

Clicked submit button to submit form at (394, 684) on #btn-submit
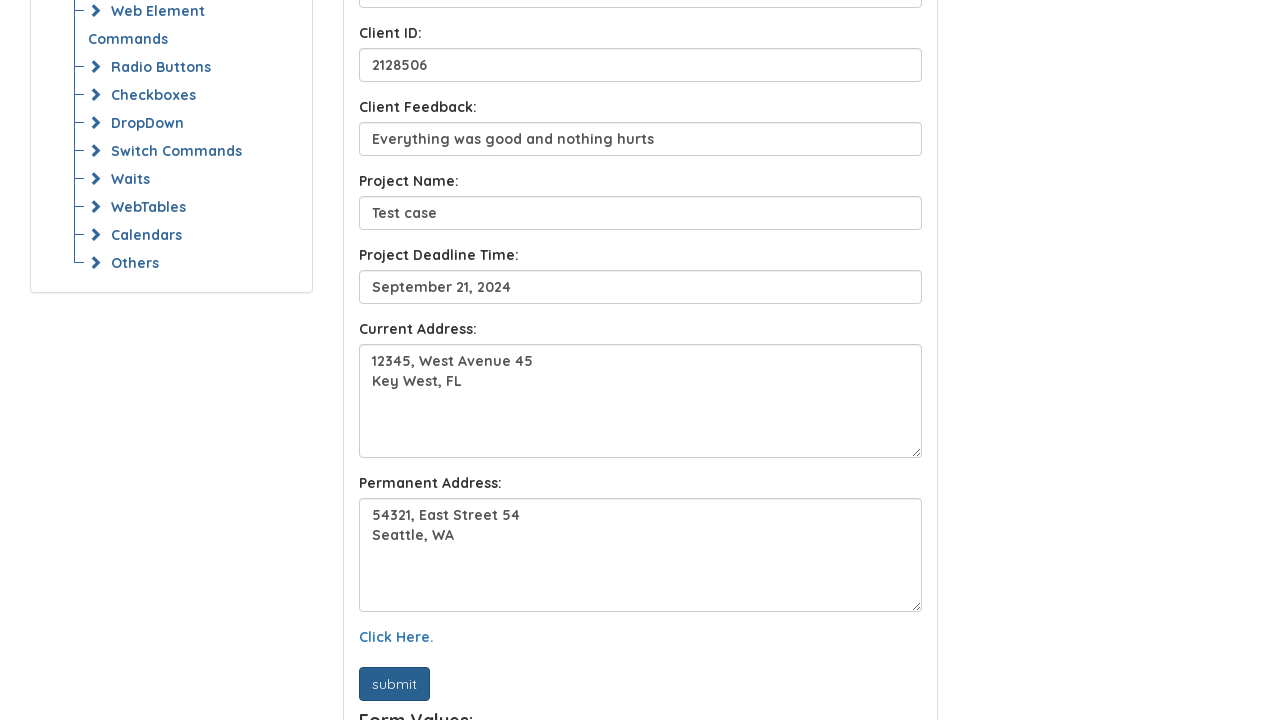

Form results appeared on page
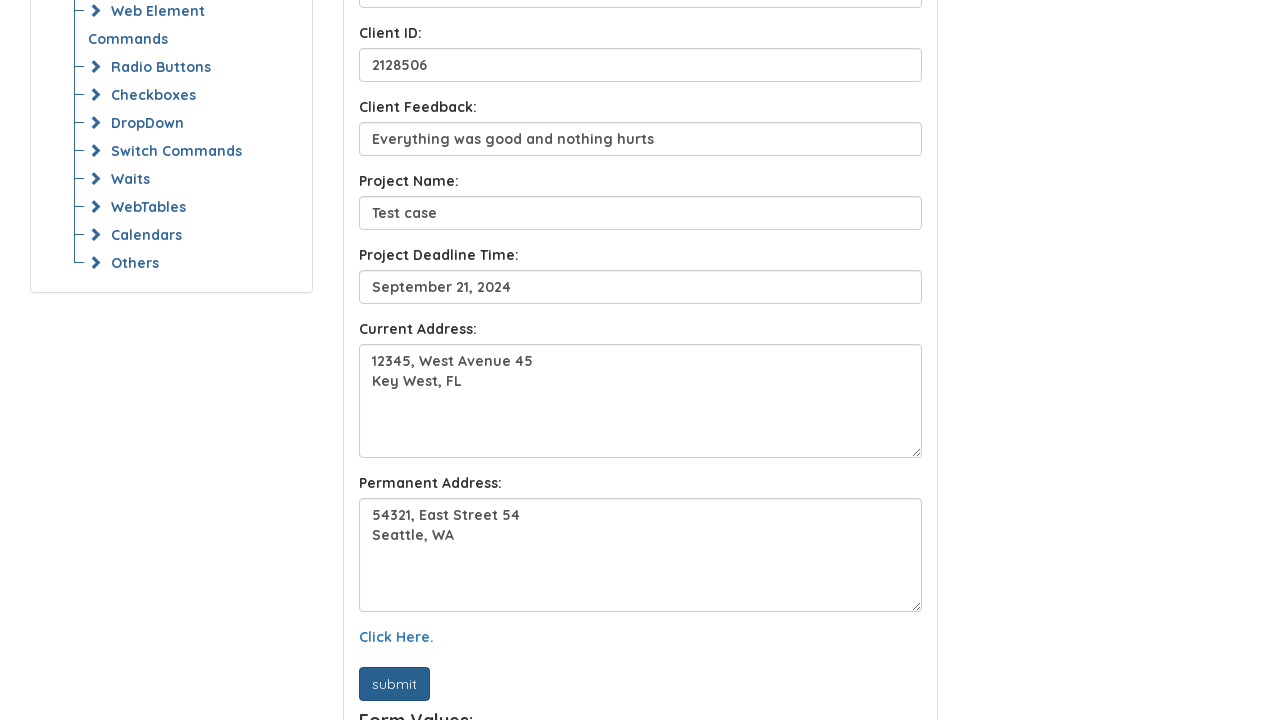

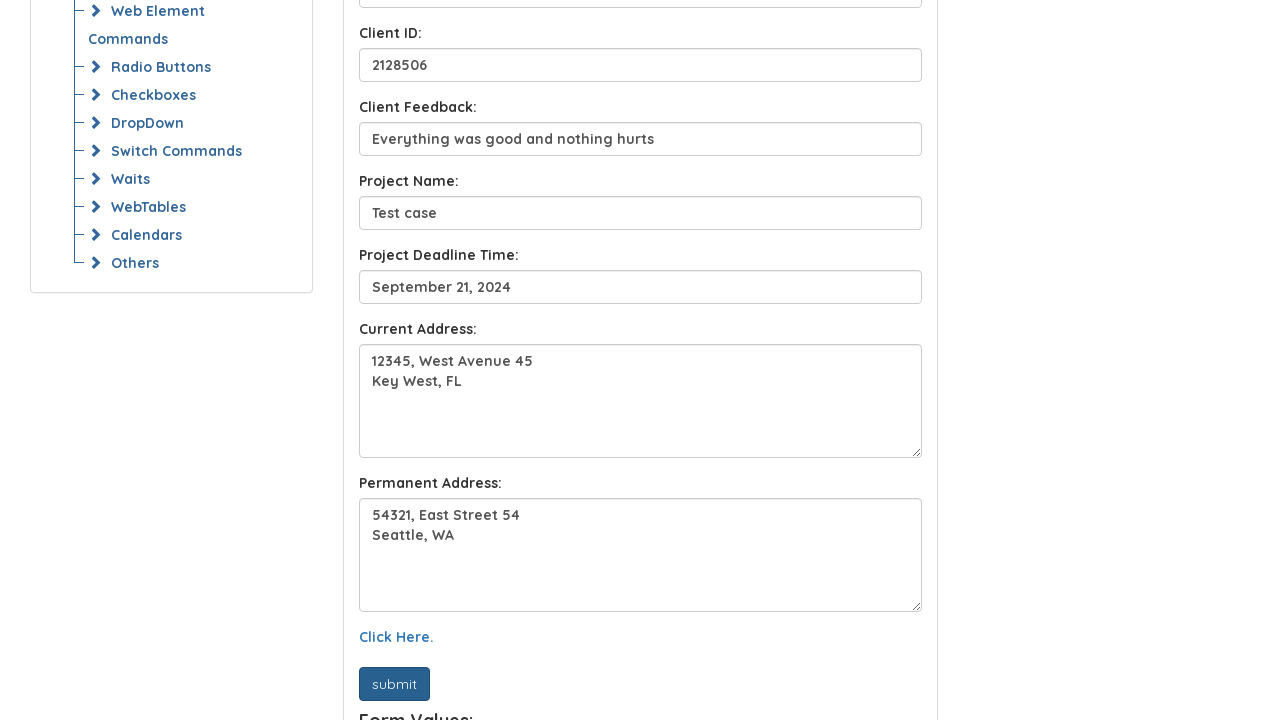